Tests checkbox functionality by verifying initial state, clicking to select, and clicking again to unselect a checkbox

Starting URL: https://rahulshettyacademy.com/AutomationPractice/

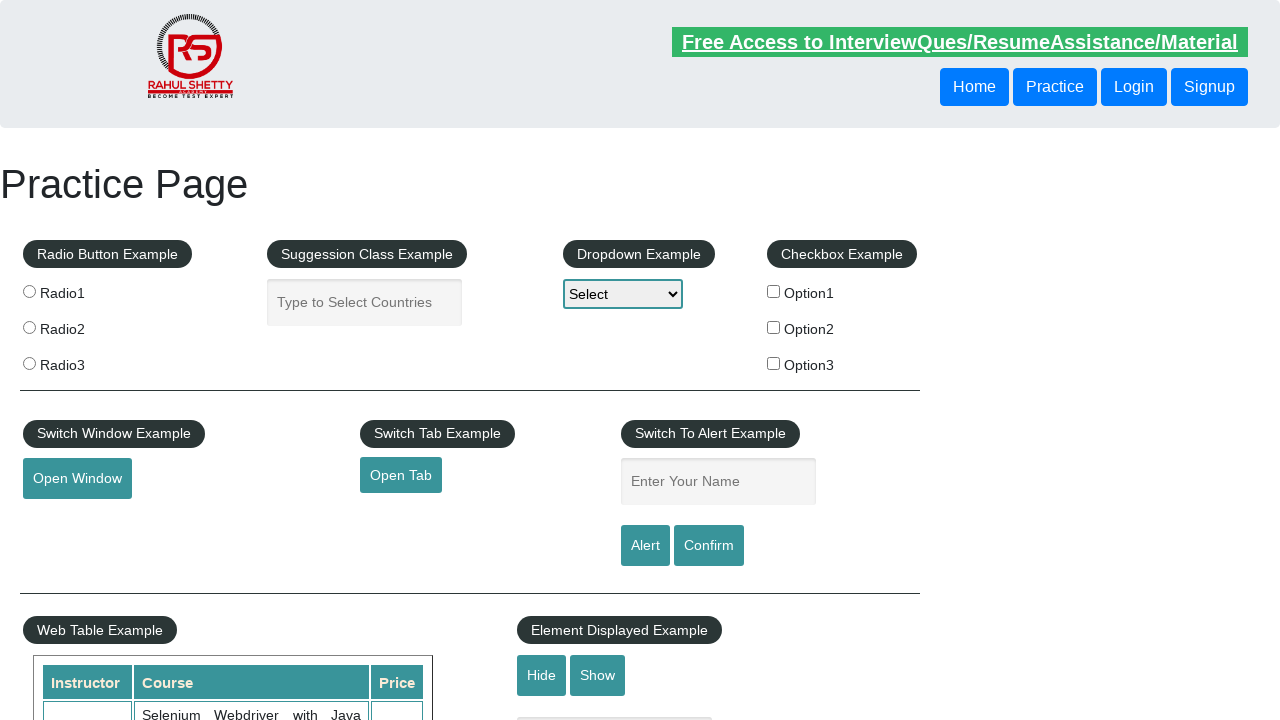

Verified checkbox #checkBoxOption1 is initially unchecked
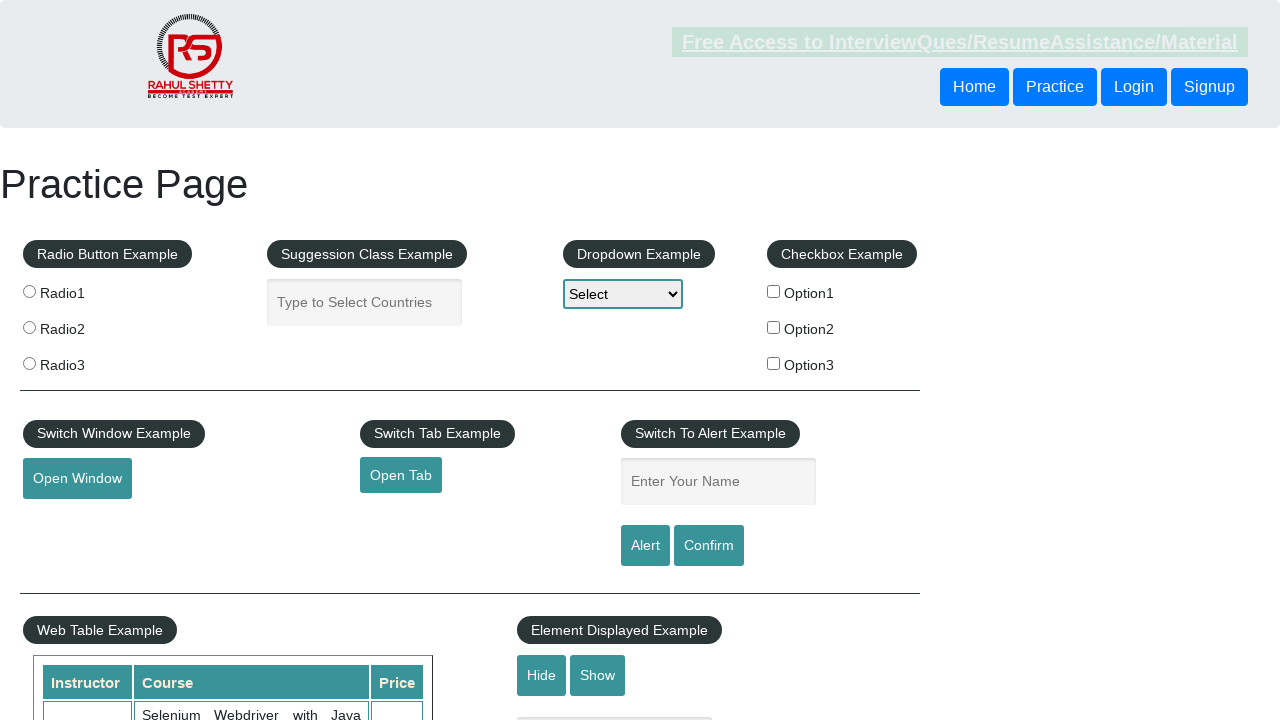

Clicked checkbox #checkBoxOption1 to select it at (774, 291) on #checkBoxOption1
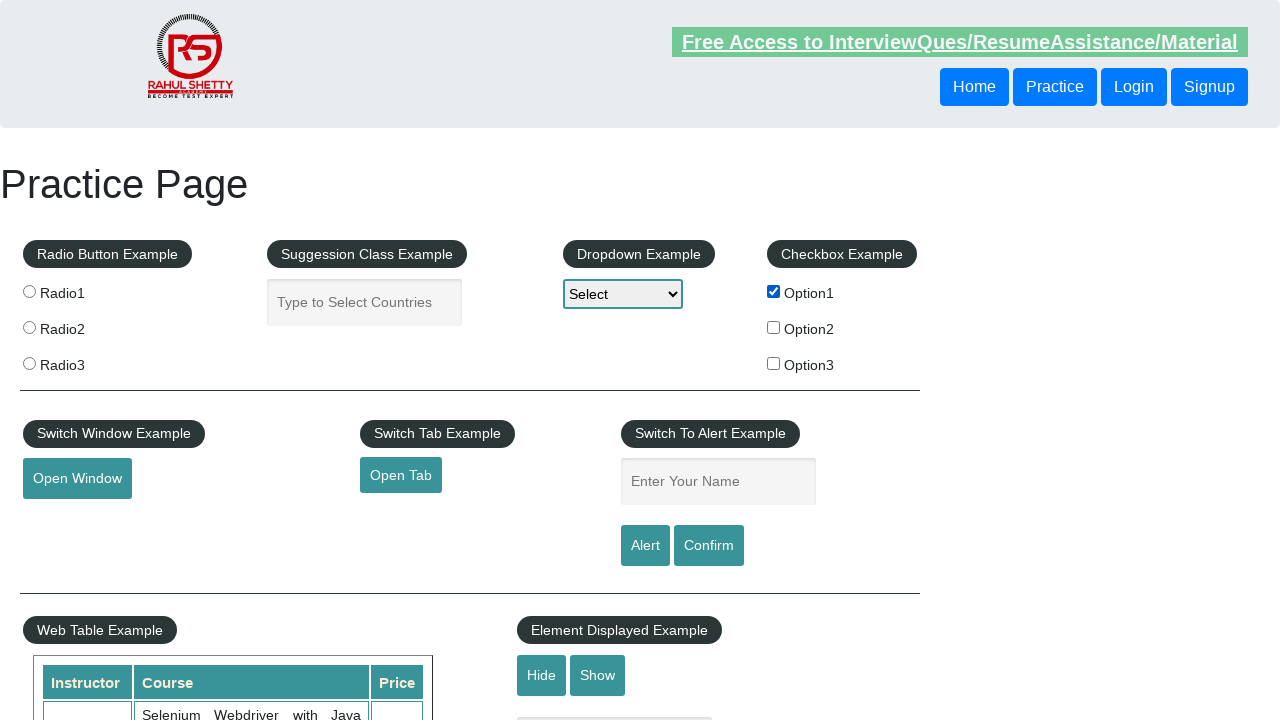

Verified checkbox #checkBoxOption1 is now checked
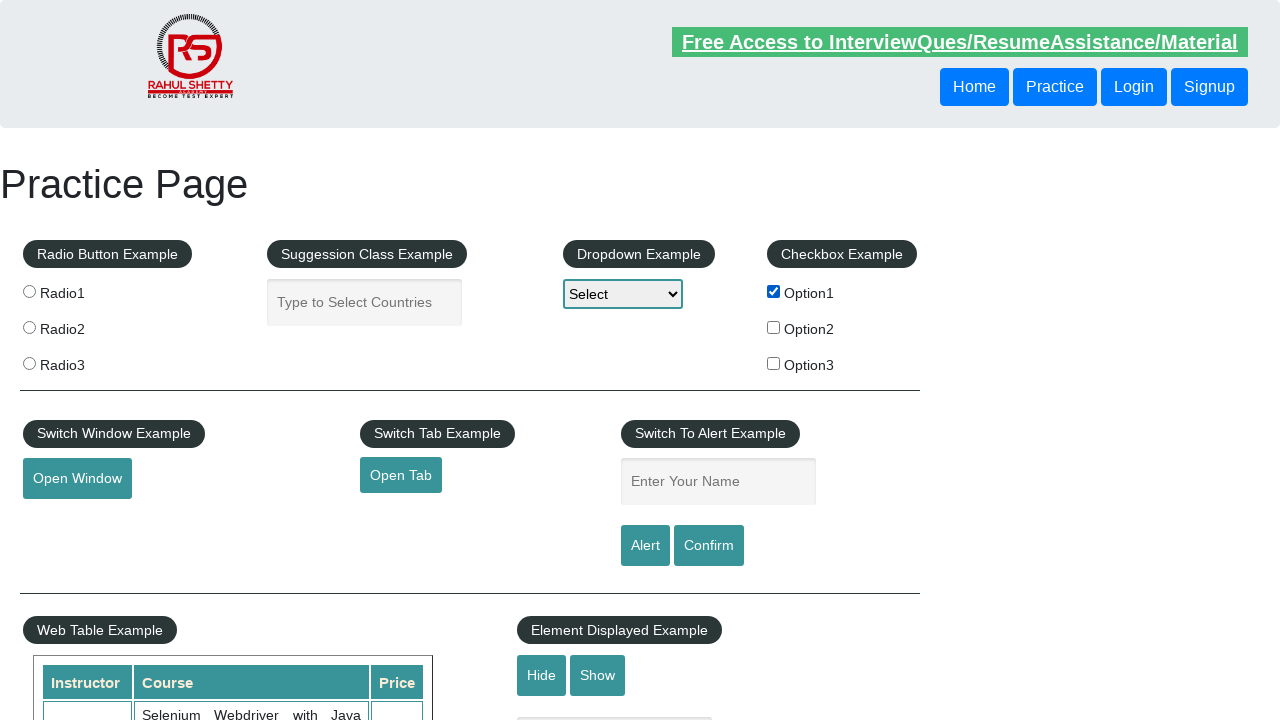

Clicked checkbox #checkBoxOption1 to unselect it at (774, 291) on #checkBoxOption1
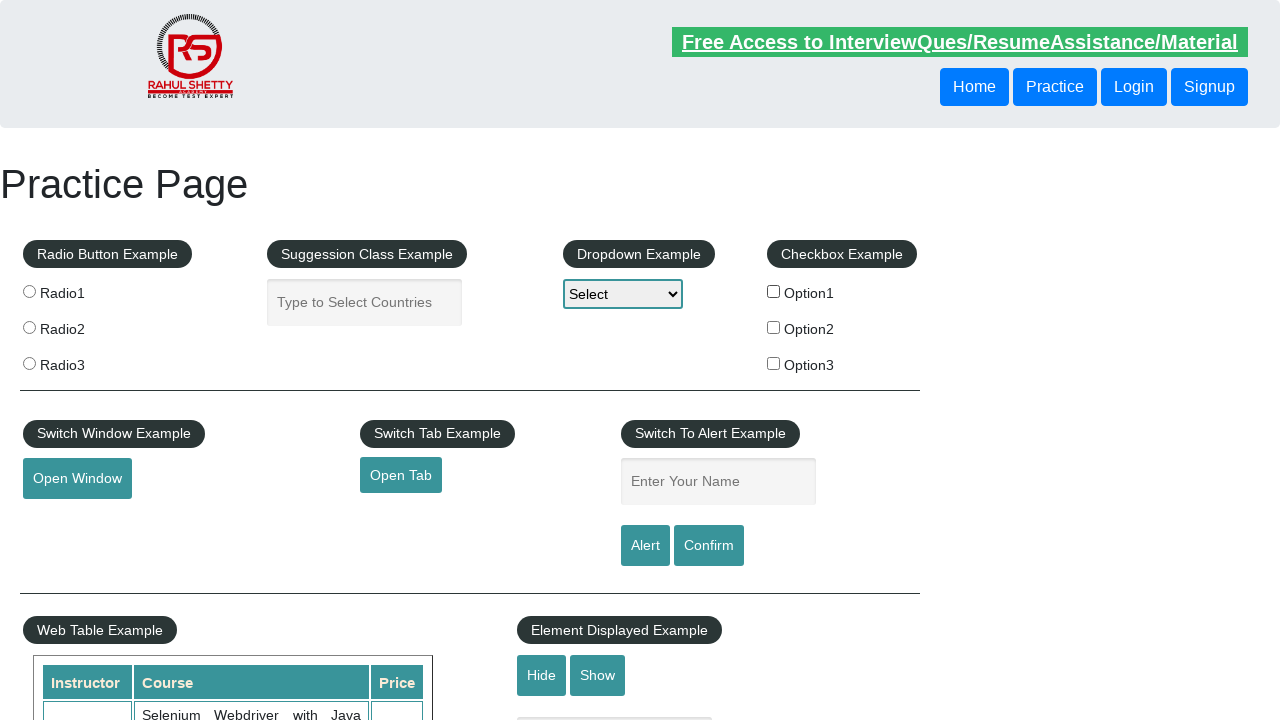

Verified checkbox #checkBoxOption1 is unchecked again
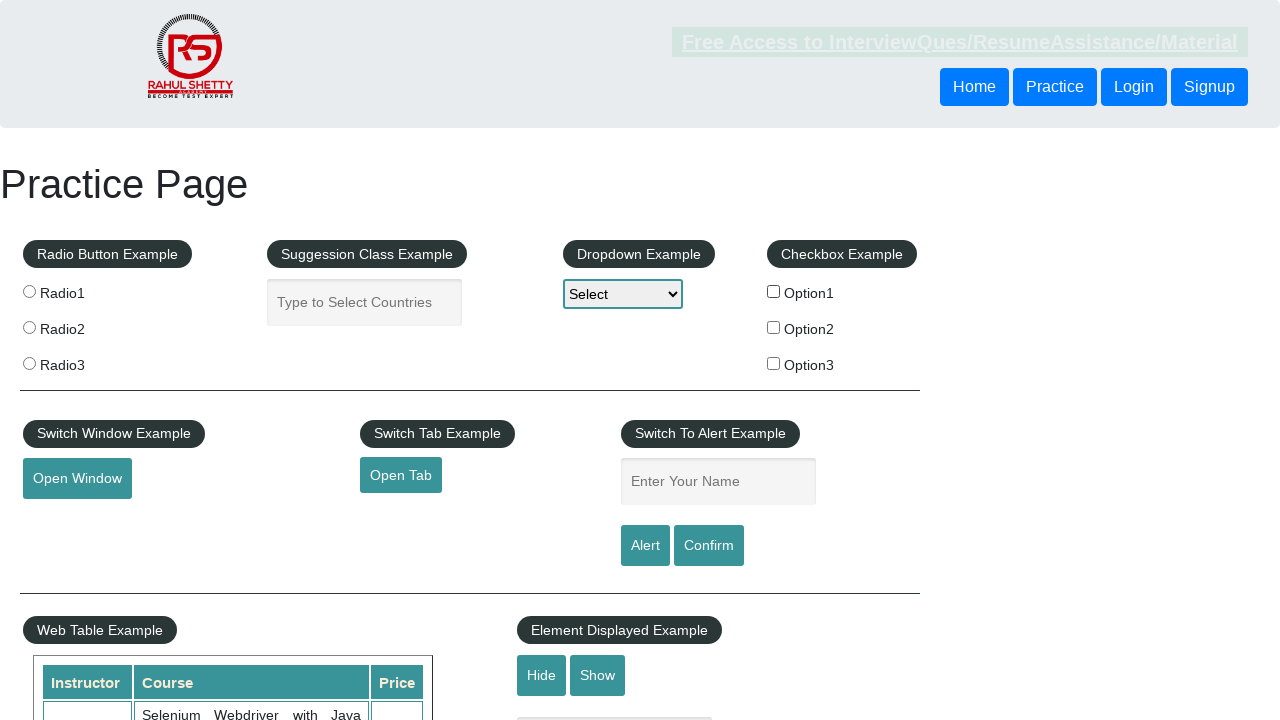

Located all checkboxes on the page using xpath
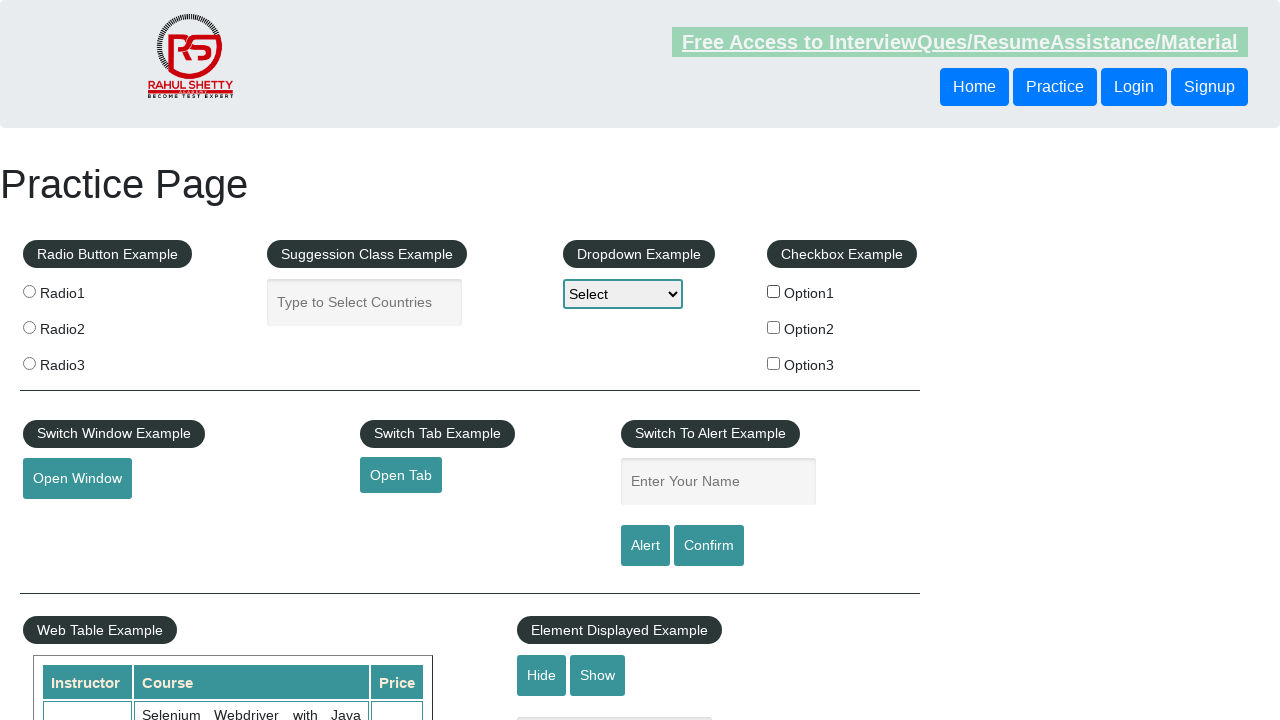

Counted total checkboxes: 3
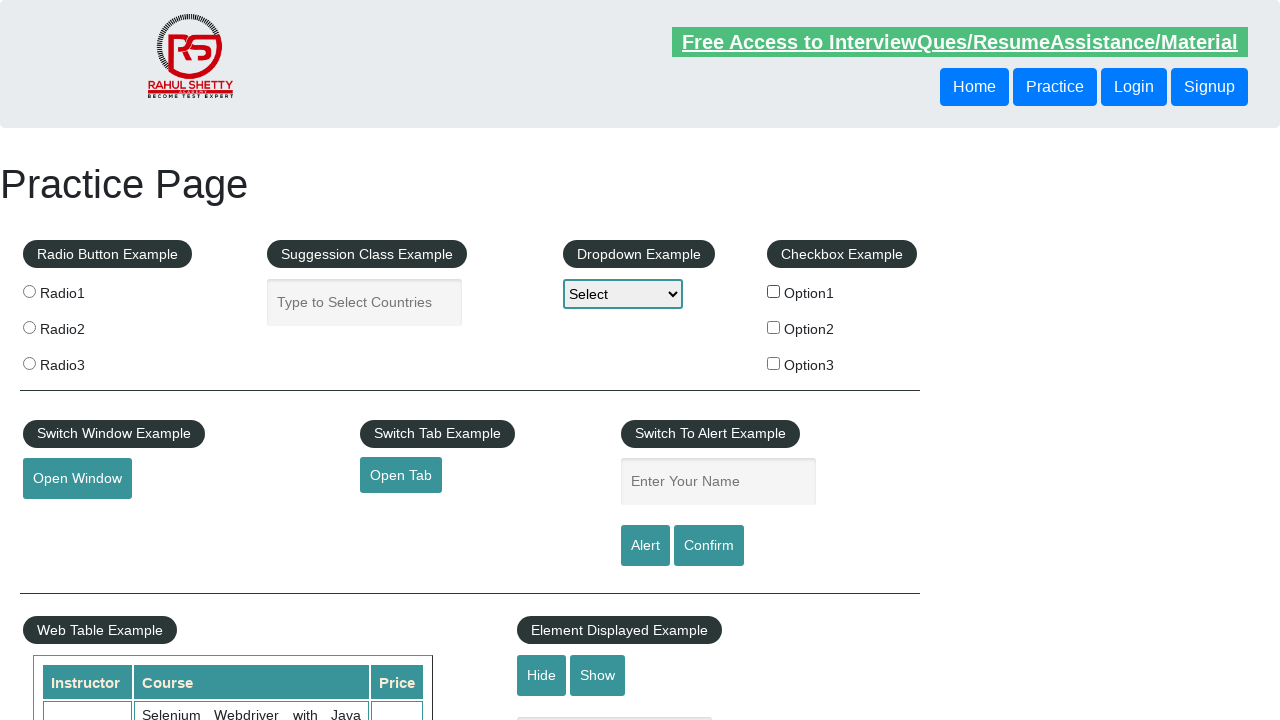

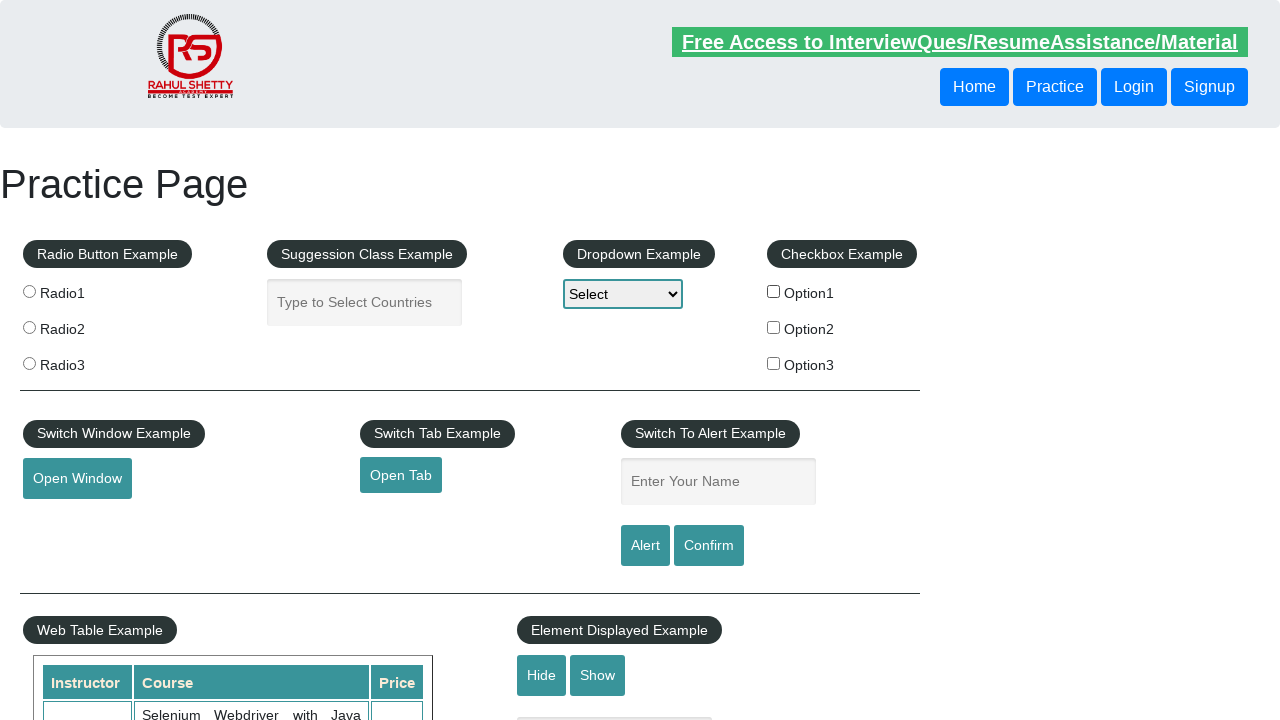